Tests dismissing a JavaScript confirm dialog and verifying the cancel action result

Starting URL: https://automationfc.github.io/basic-form/index.html

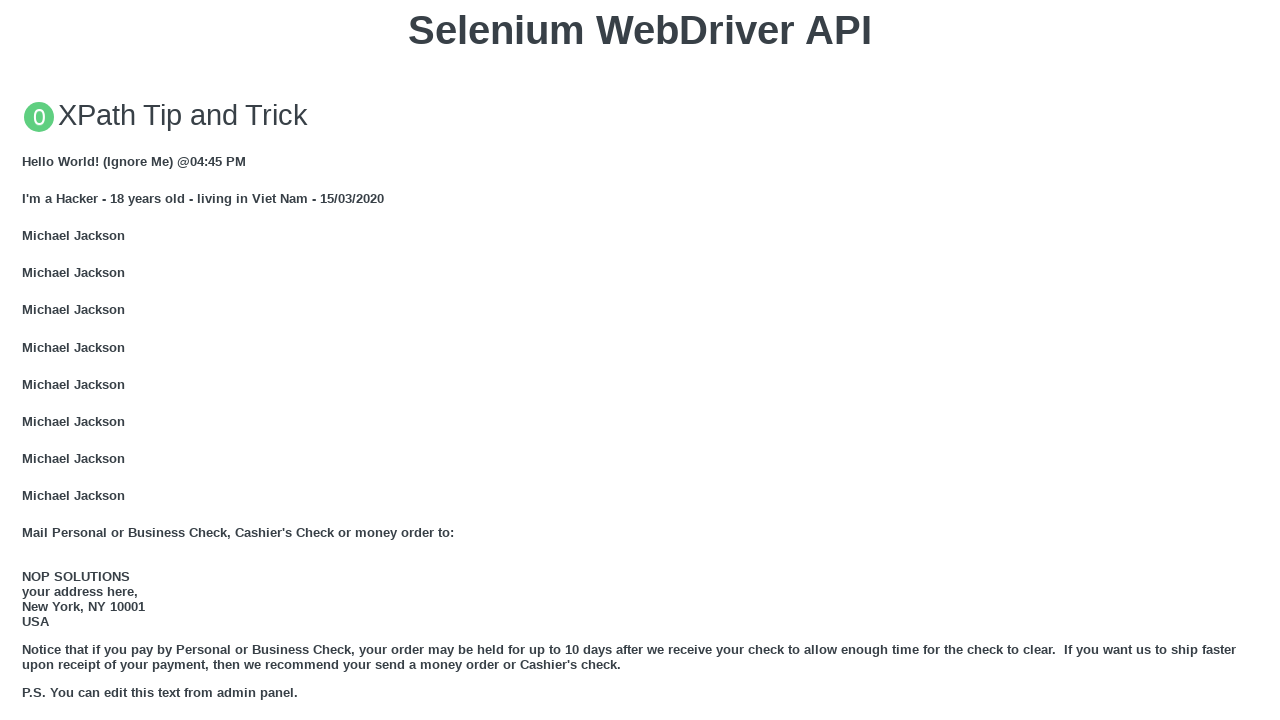

Set up dialog handler to dismiss confirm dialog
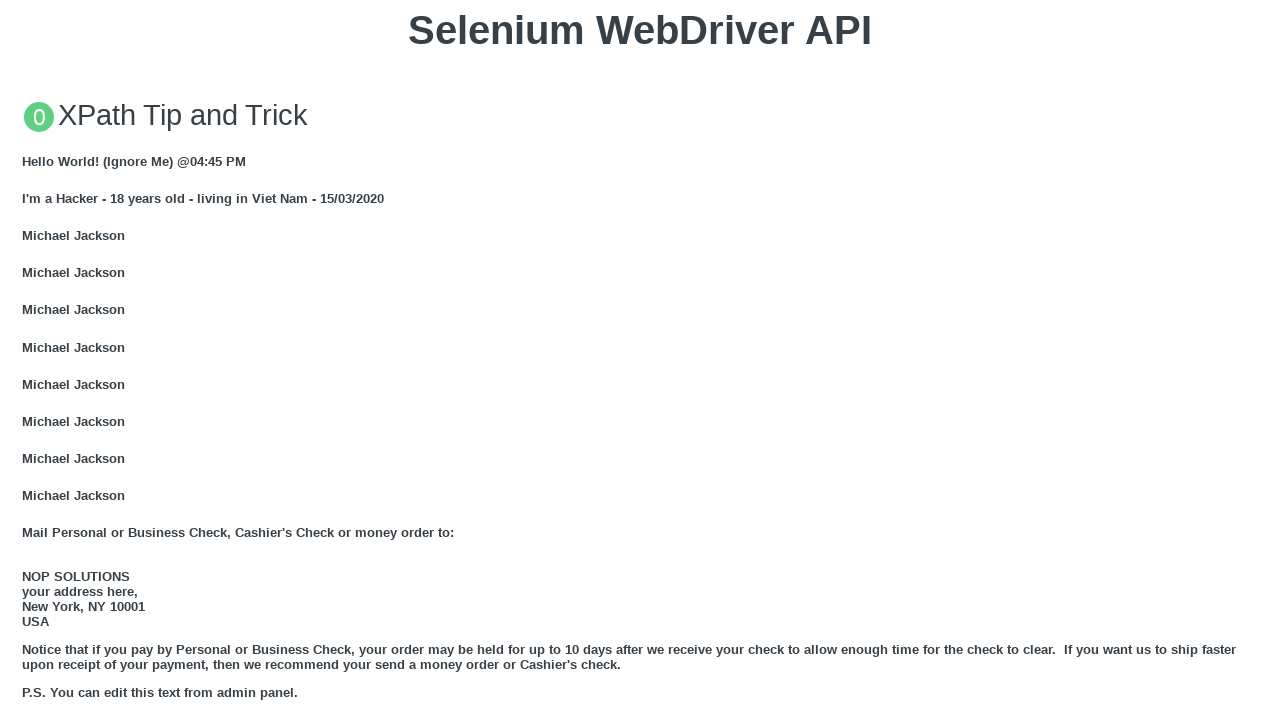

Clicked 'Click for JS Confirm' button to trigger JavaScript confirm dialog at (640, 360) on xpath=//button[text() = 'Click for JS Confirm']
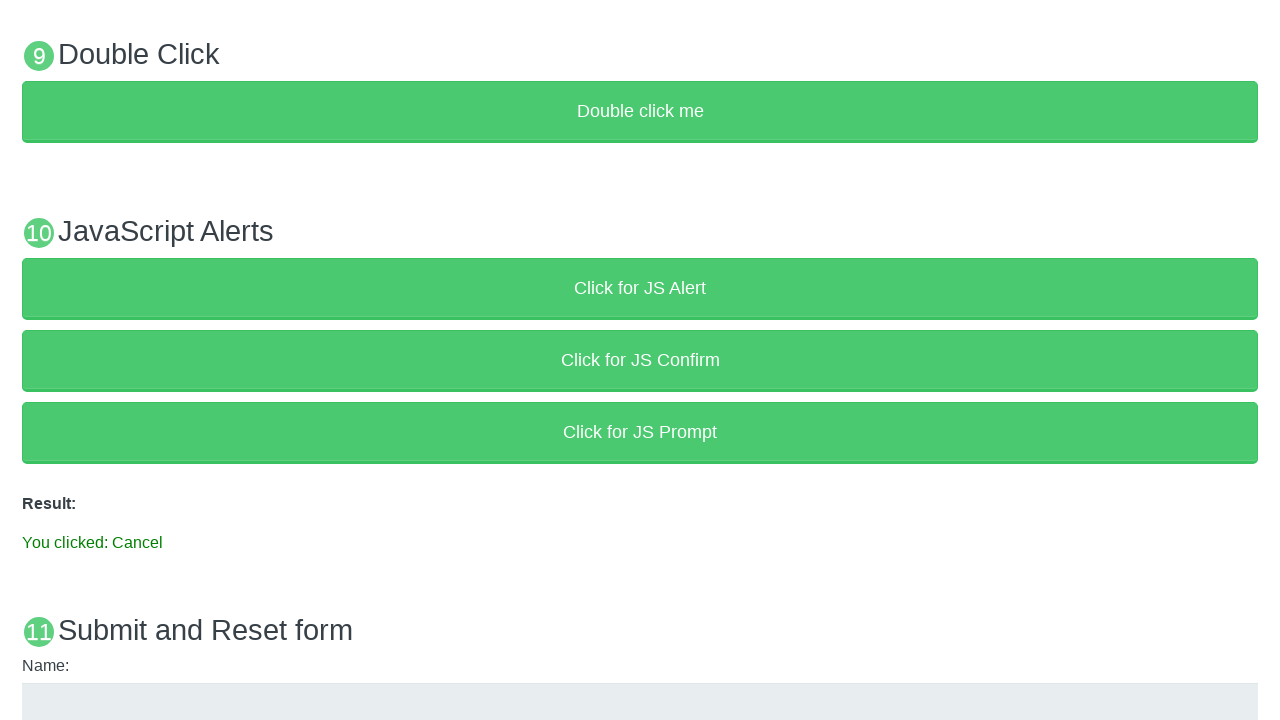

Verified that cancel action result is displayed: 'You clicked: Cancel'
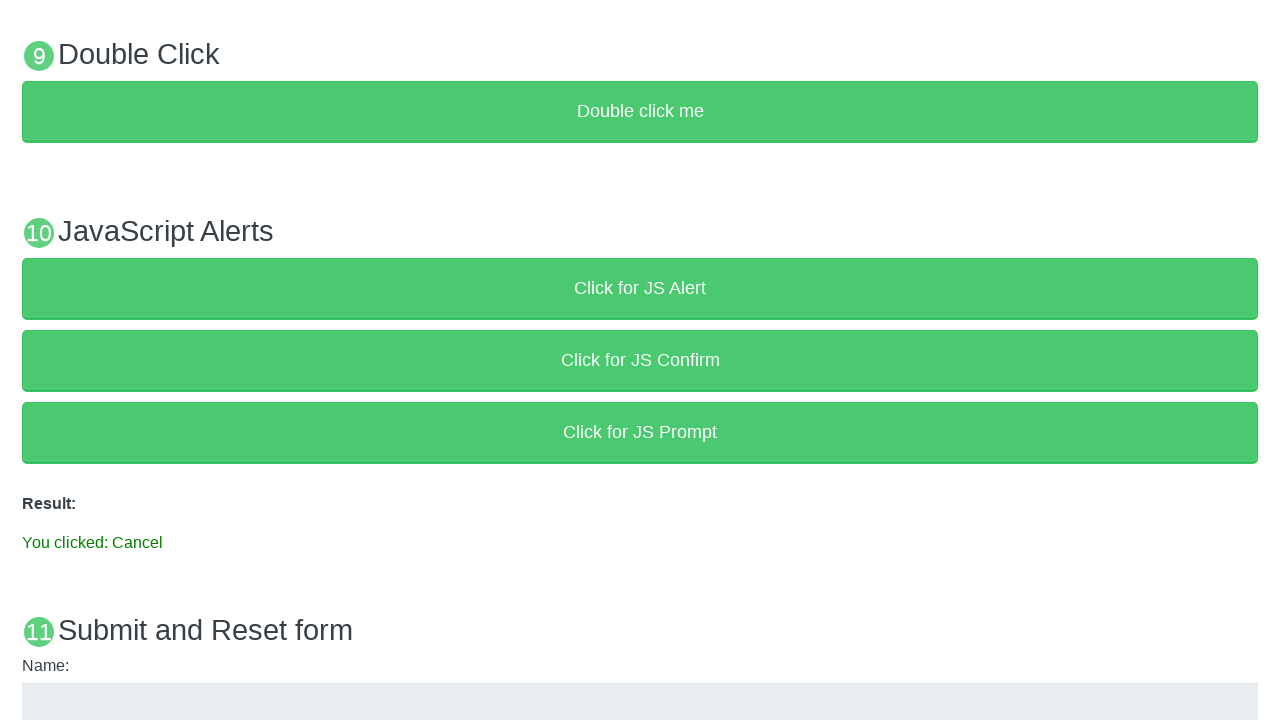

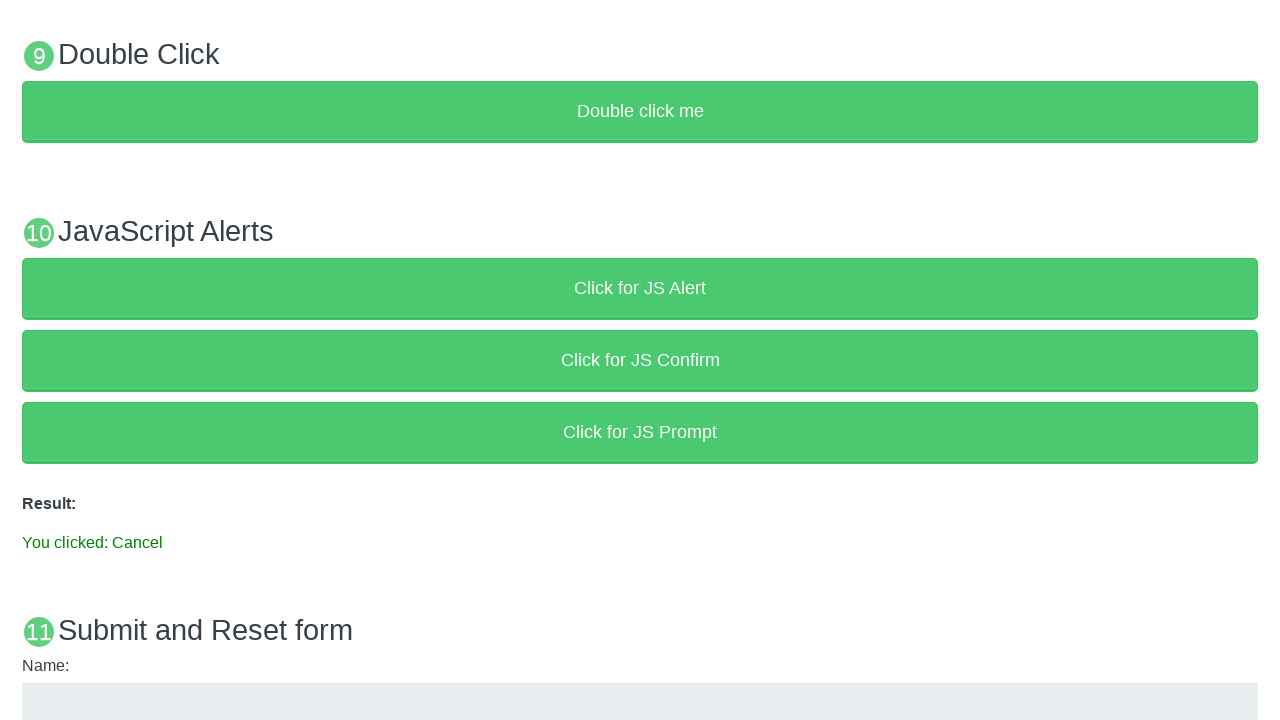